Tests keyboard key press functionality by sending space and tab keys to elements and verifying the displayed result text shows the correct key was pressed

Starting URL: http://the-internet.herokuapp.com/key_presses

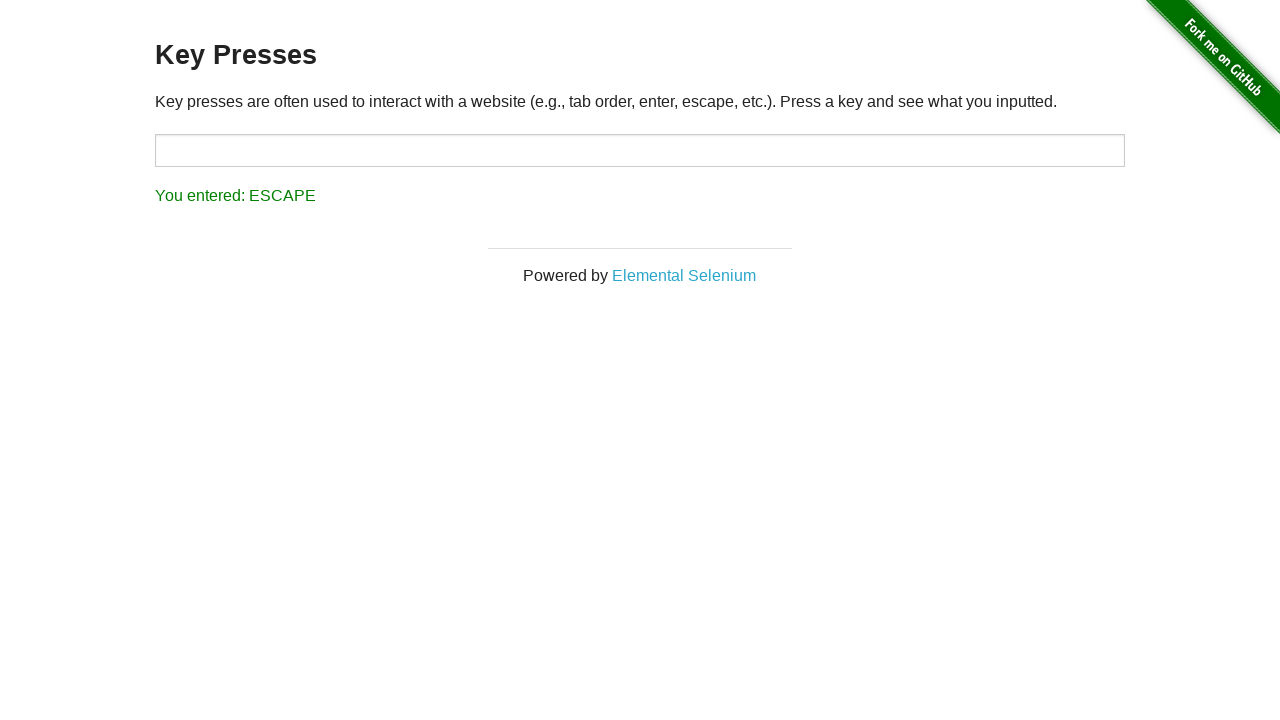

Pressed Space key on target element on #target
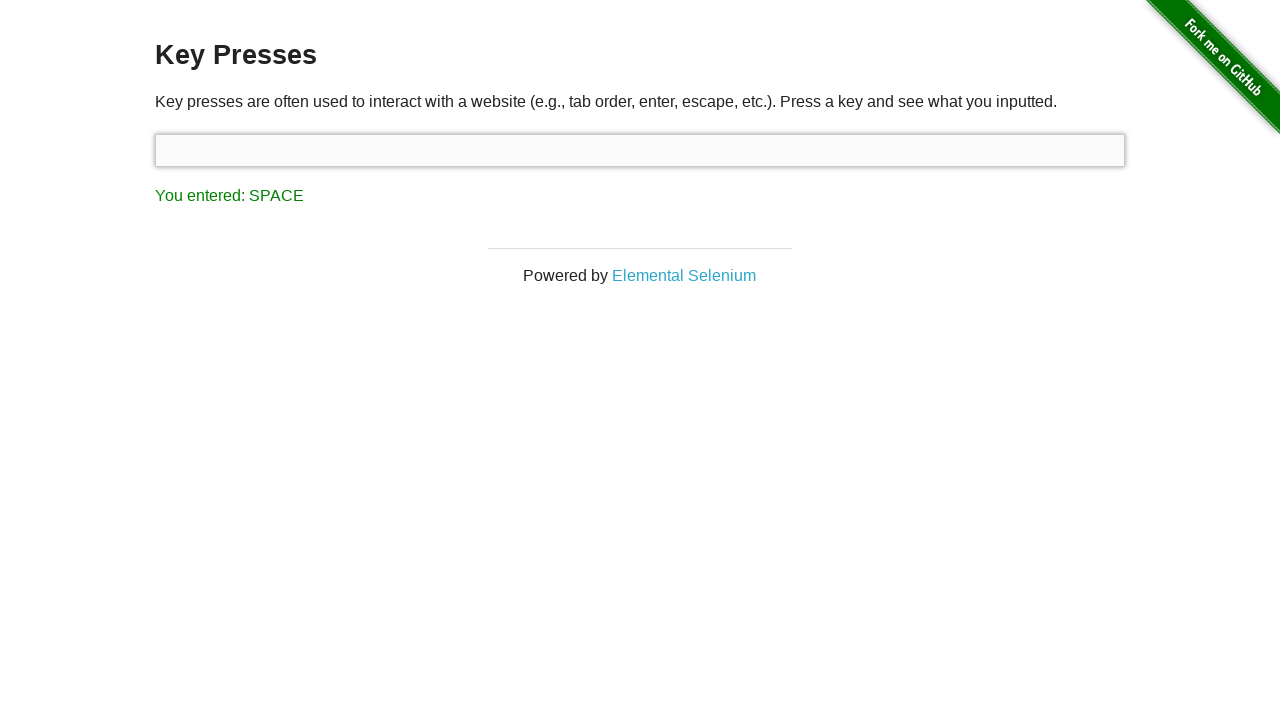

Result element loaded after Space key press
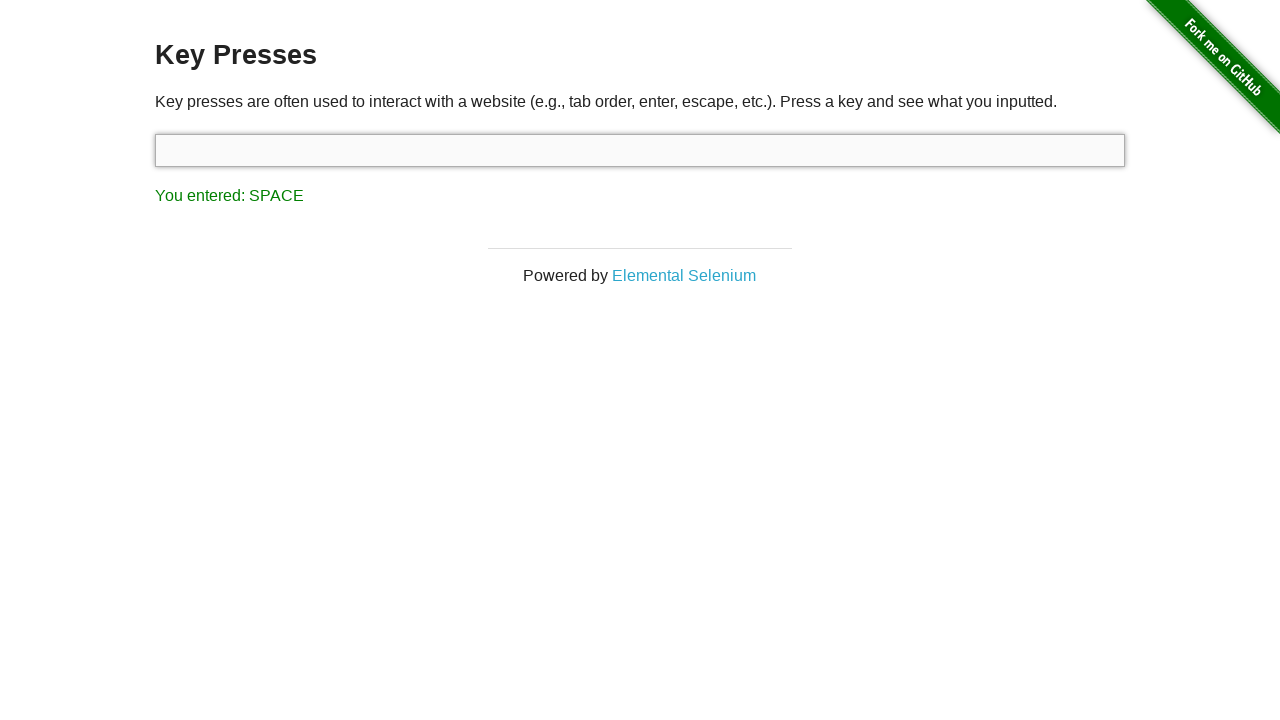

Retrieved result text: 'You entered: SPACE'
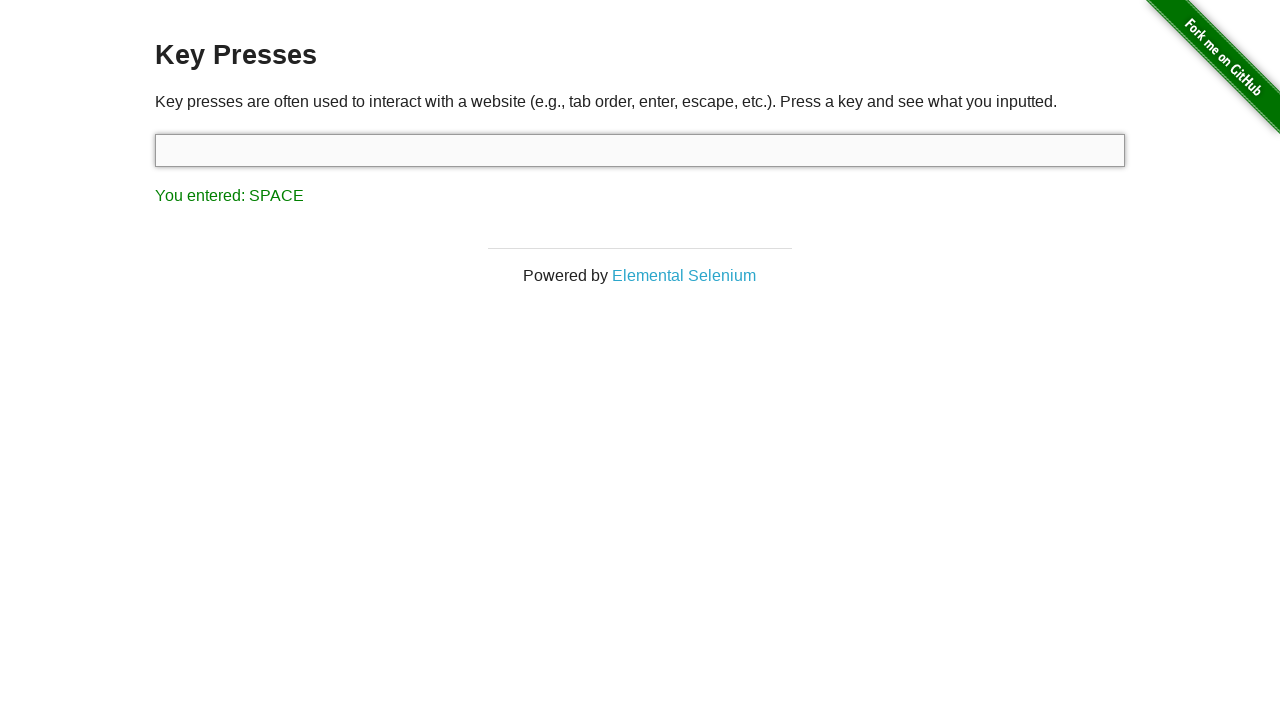

Verified Space key press result displays correctly
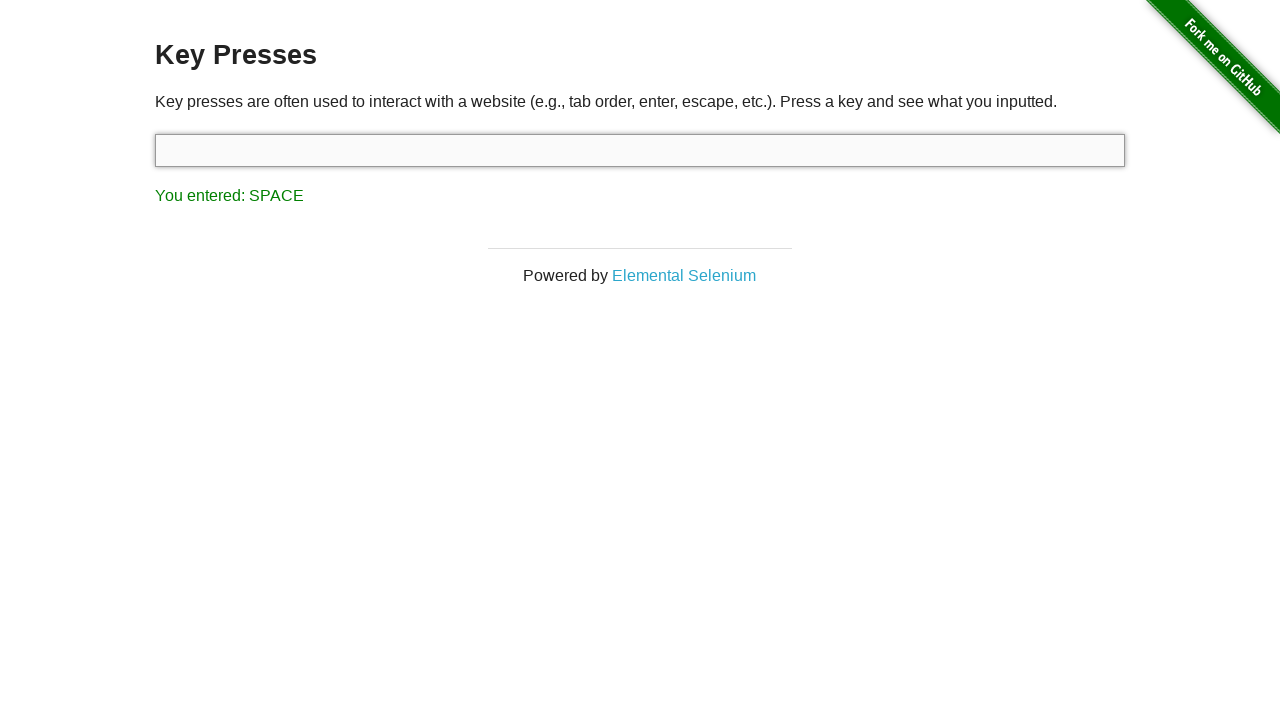

Pressed Tab key
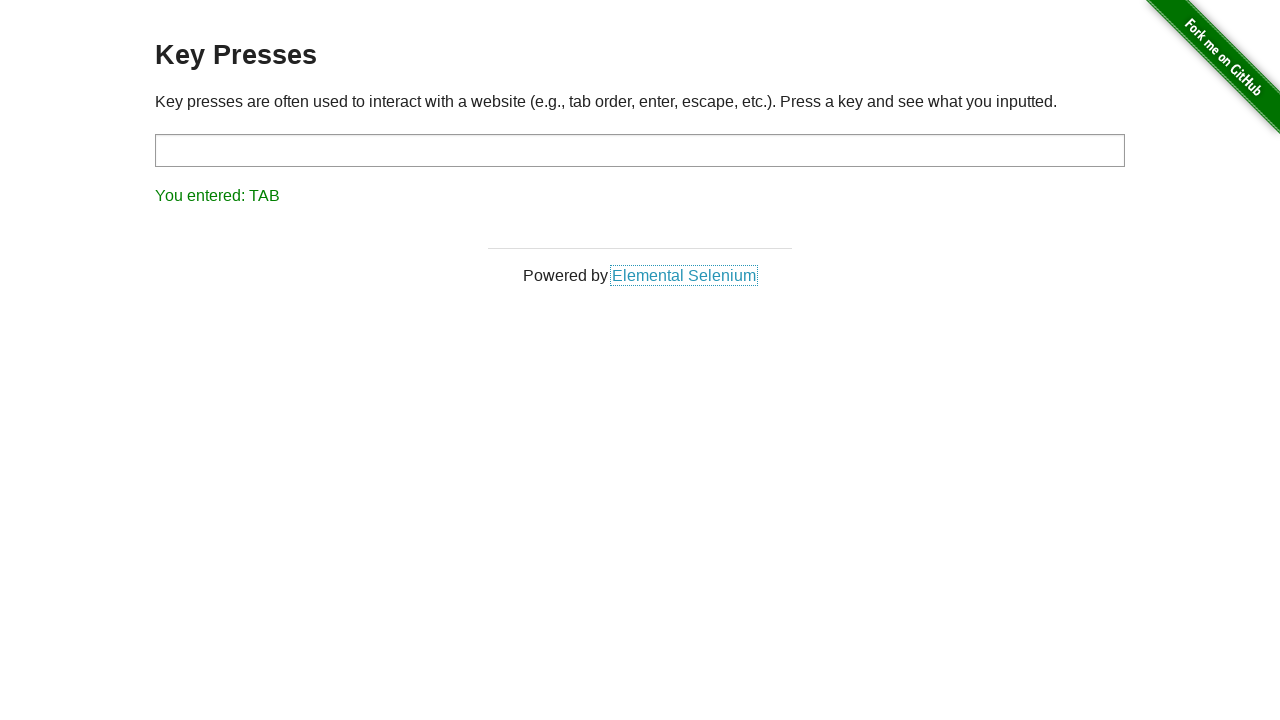

Retrieved result text: 'You entered: TAB'
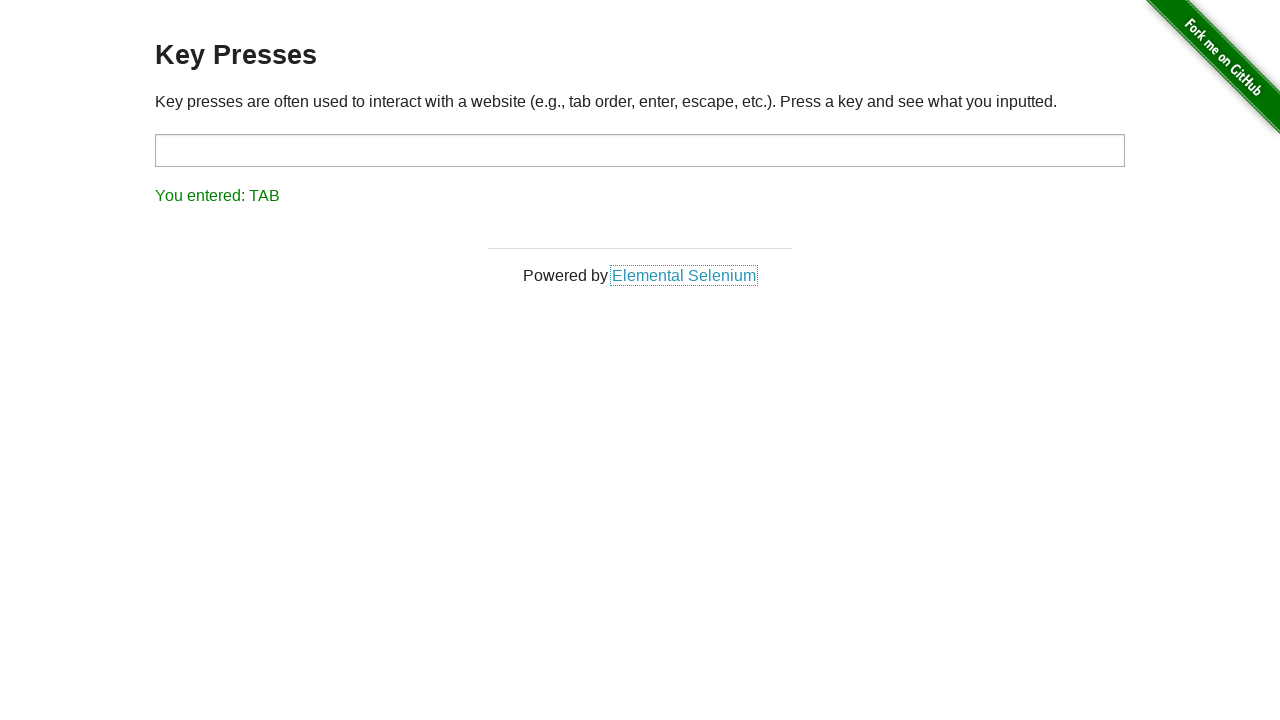

Verified Tab key press result displays correctly
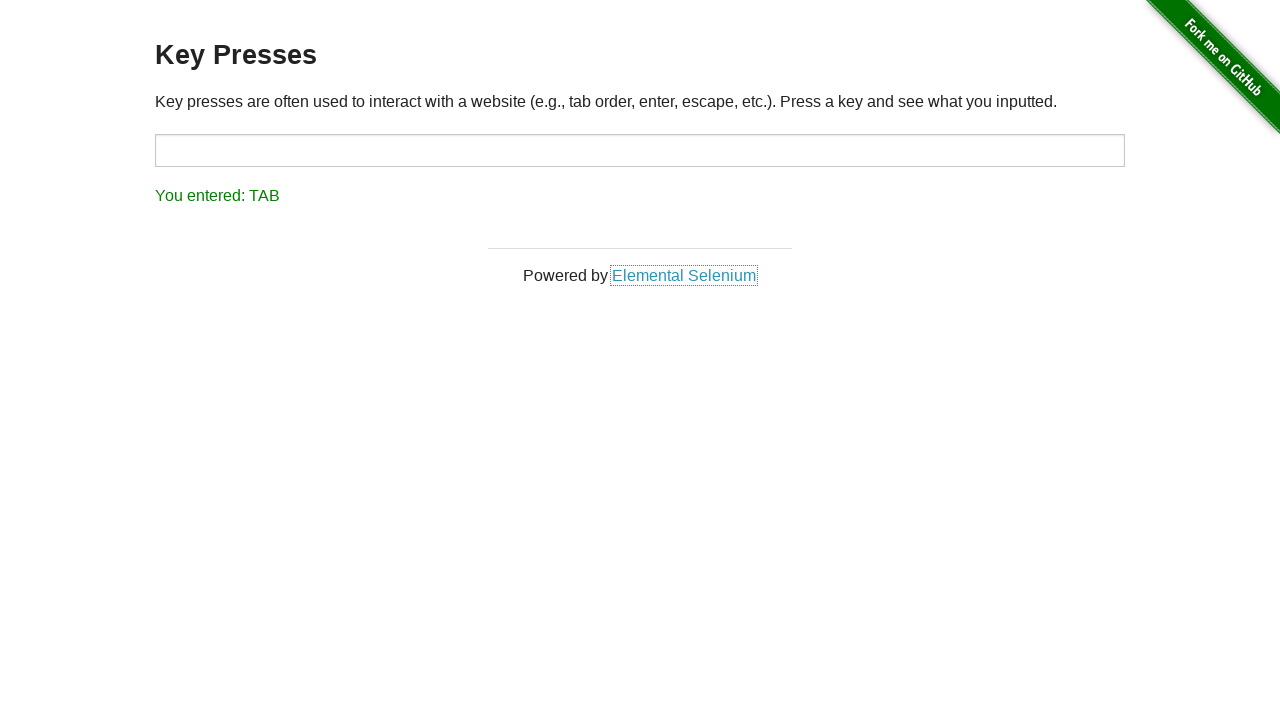

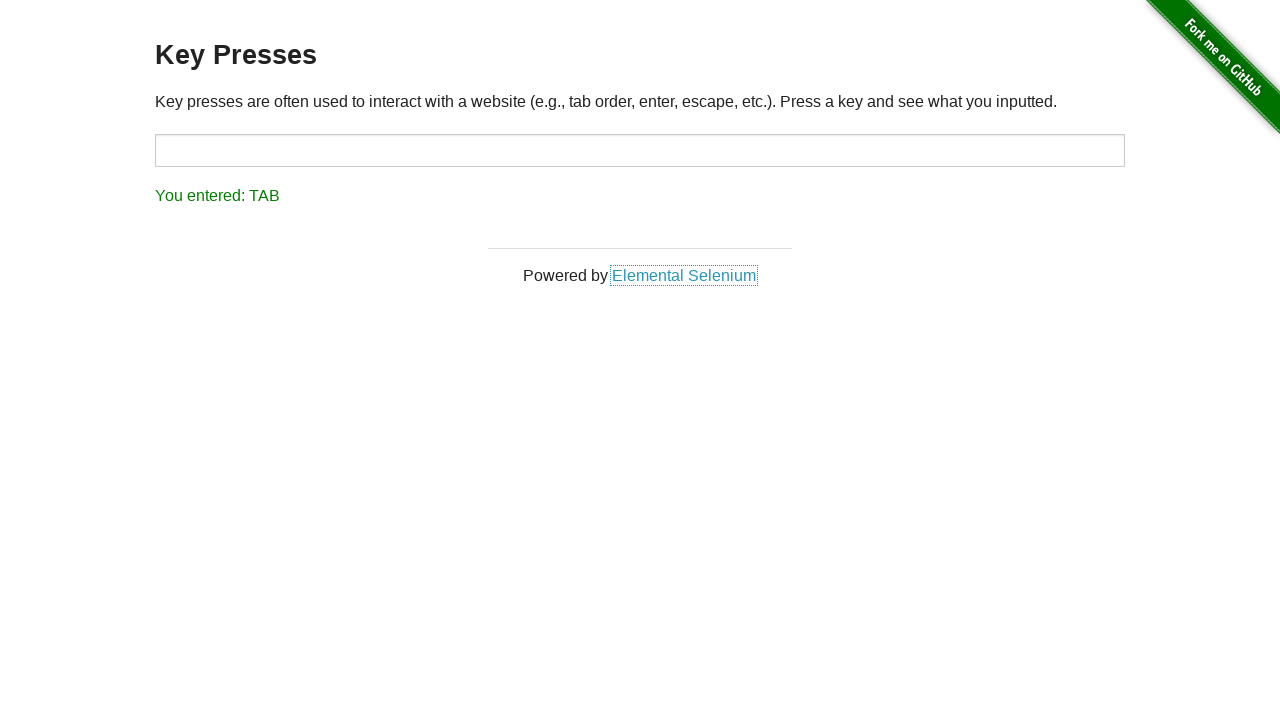